Tests adding a Samsung Galaxy S6 phone to cart on an e-commerce demo site by navigating to the product and clicking add to cart

Starting URL: https://www.demoblaze.com/

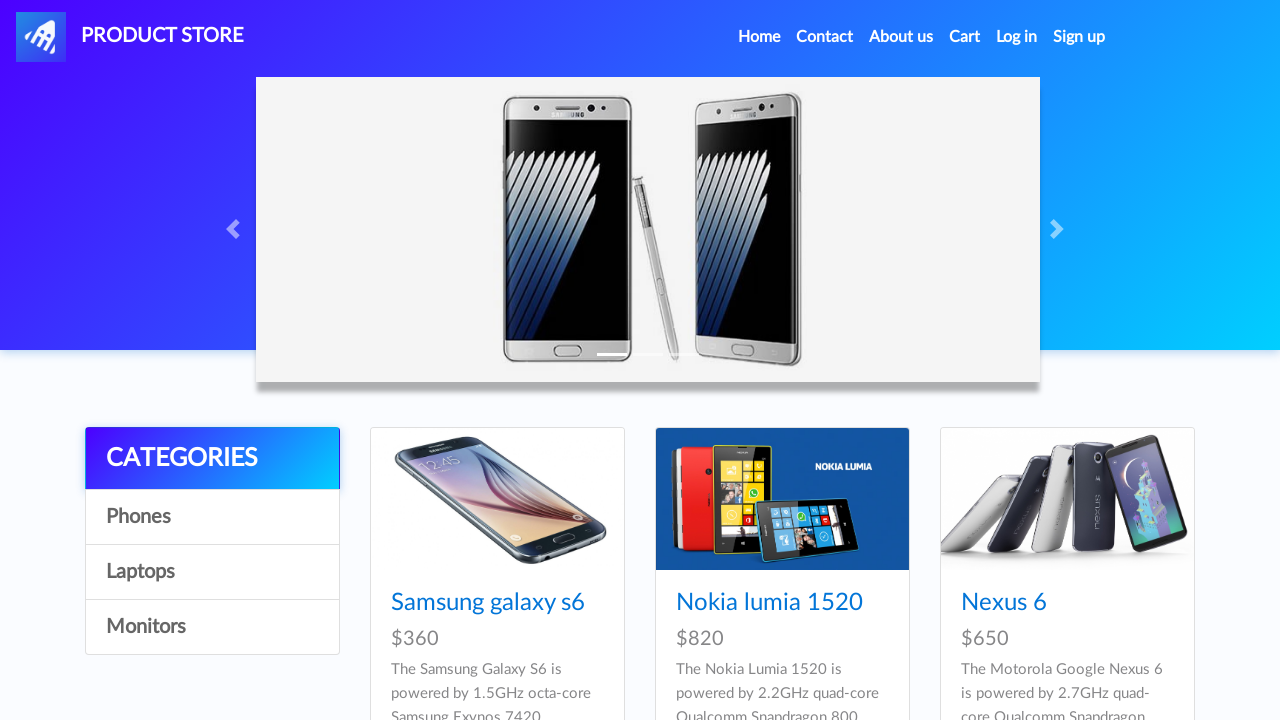

Clicked on Samsung Galaxy S6 product at (488, 603) on text=Samsung galaxy s6
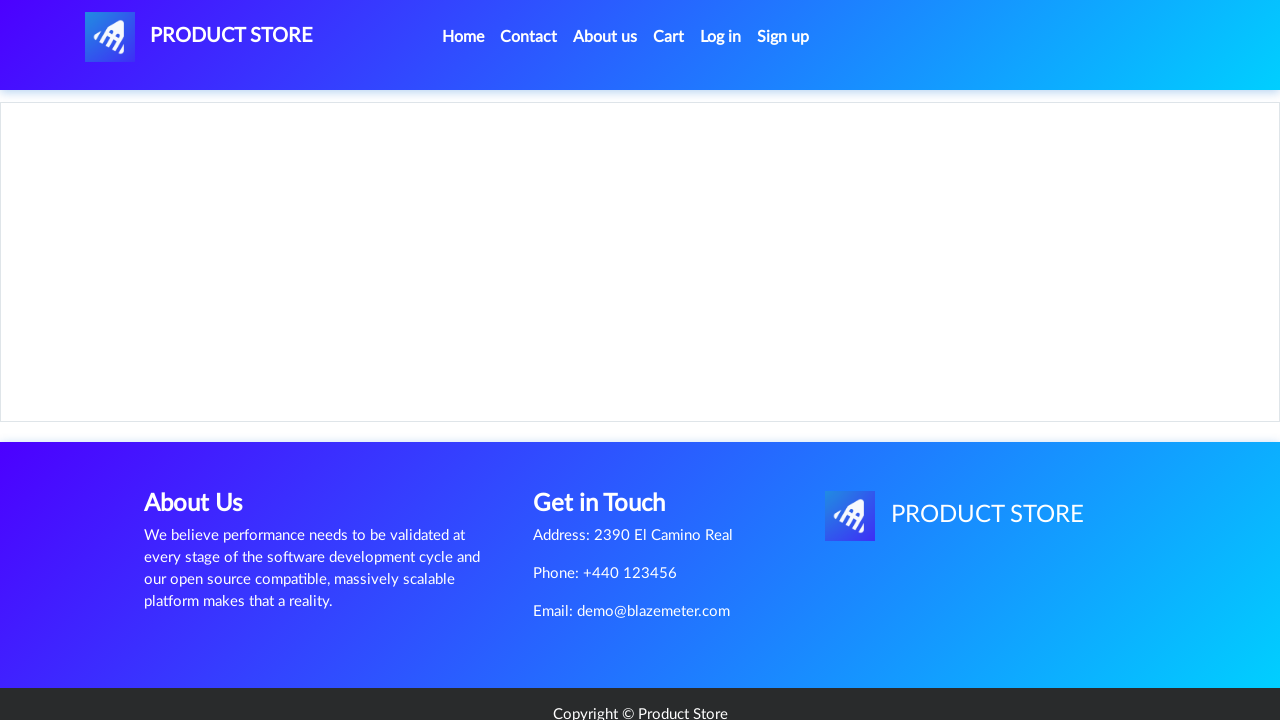

Product page loaded with Add to cart button visible
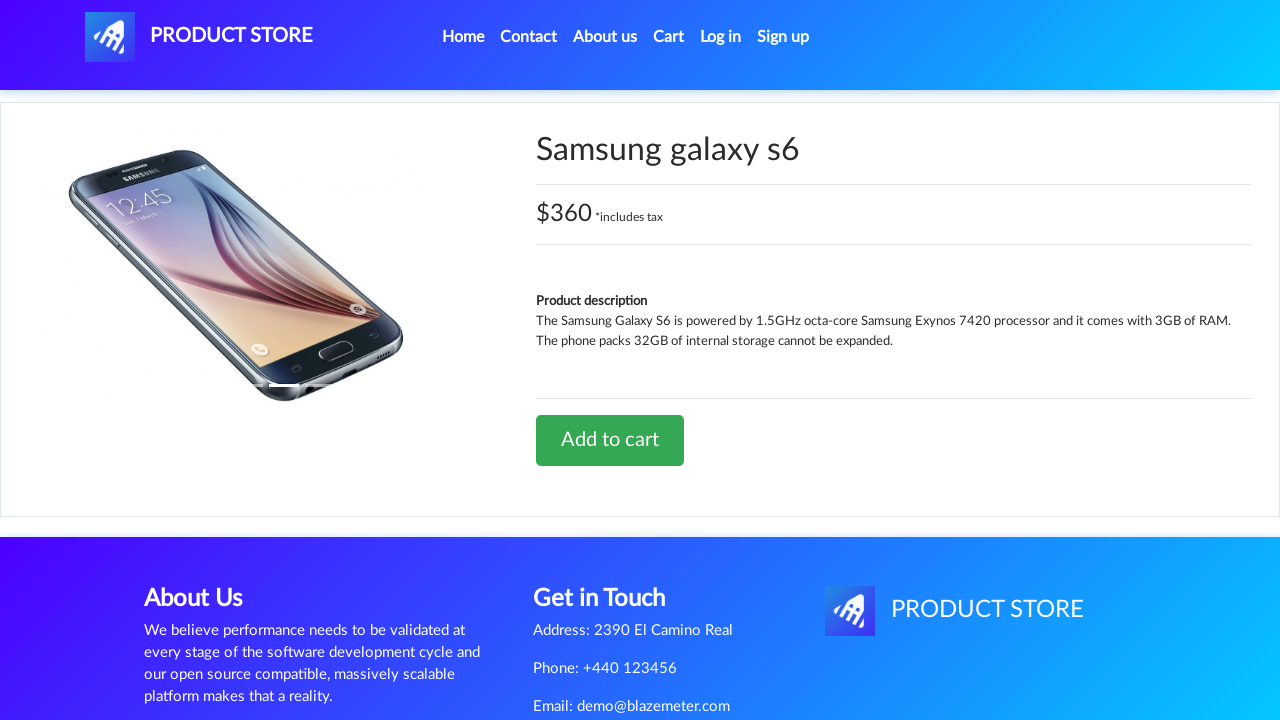

Clicked Add to cart button at (610, 440) on text=Add to cart
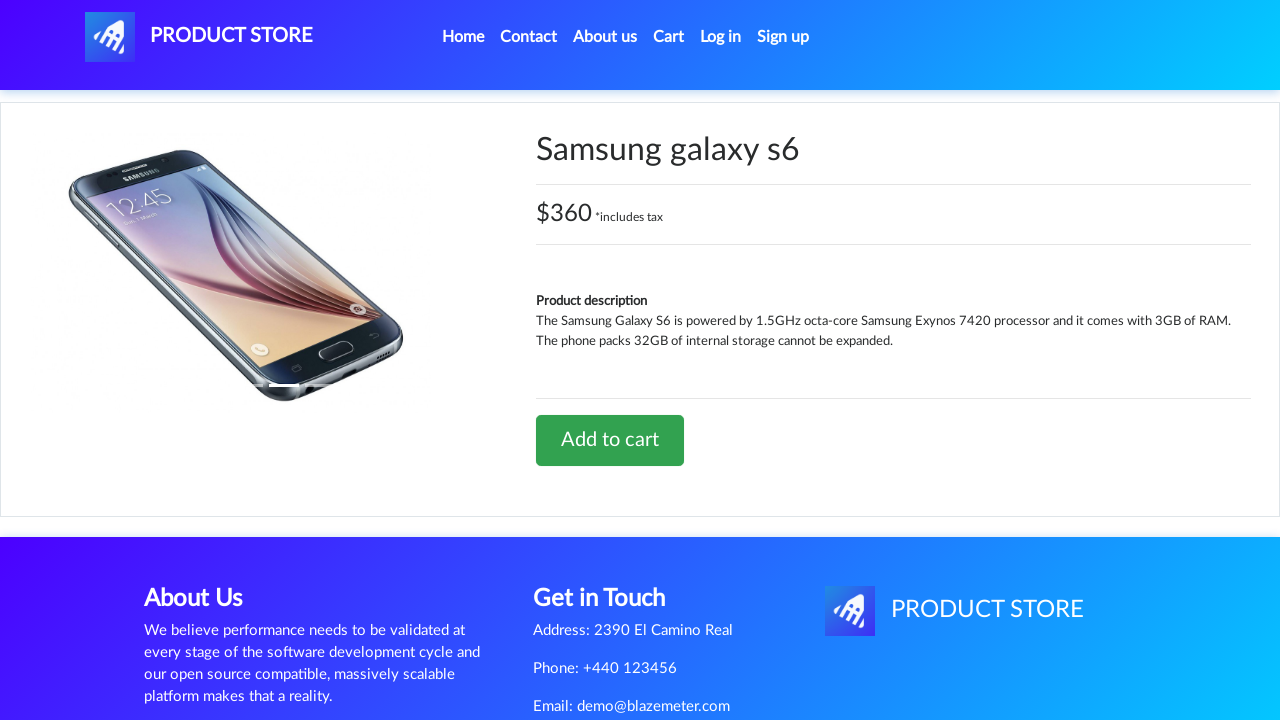

Alert dialog accepted
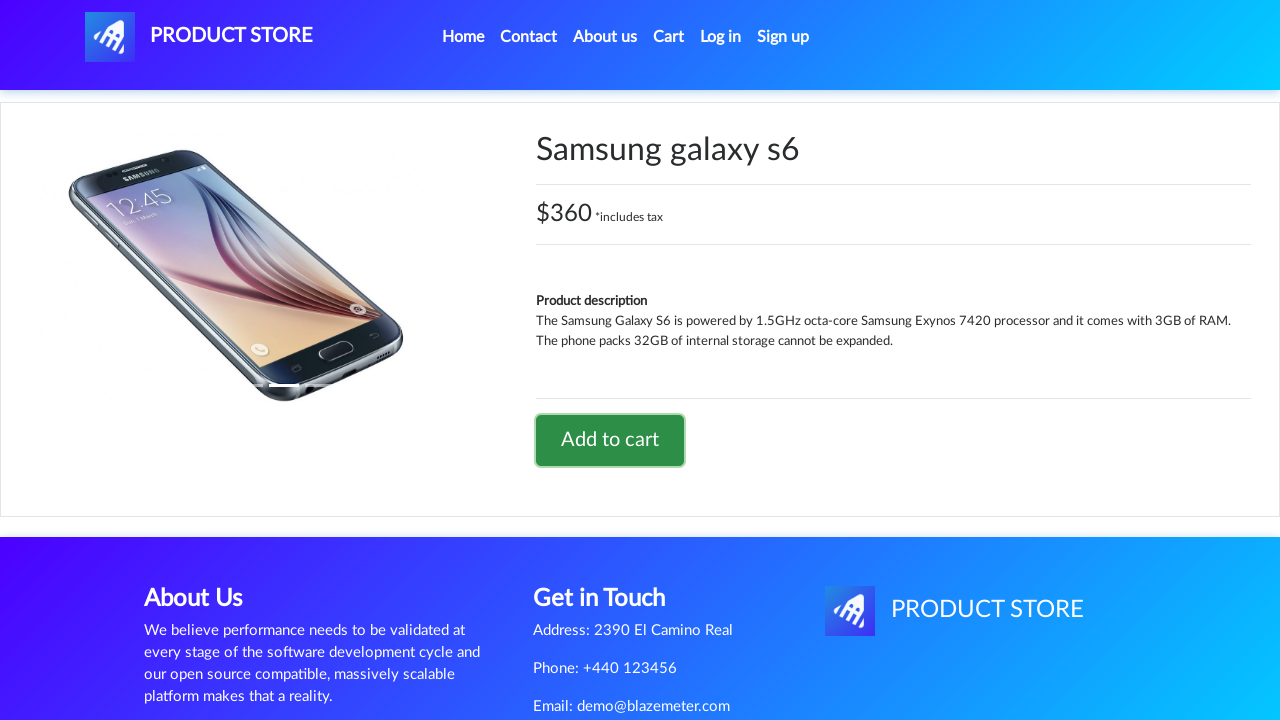

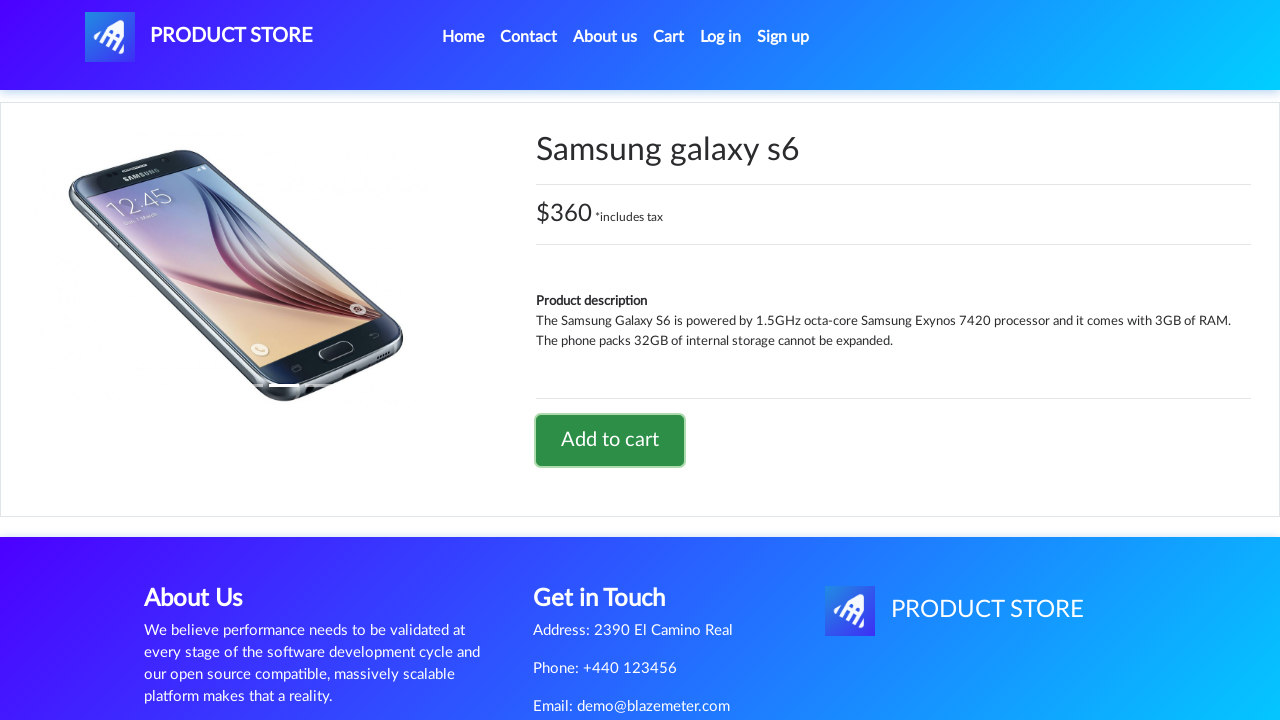